Waits for a specific price to appear on the page, then books it and solves a mathematical challenge by calculating and submitting the answer

Starting URL: http://suninjuly.github.io/explicit_wait2.html

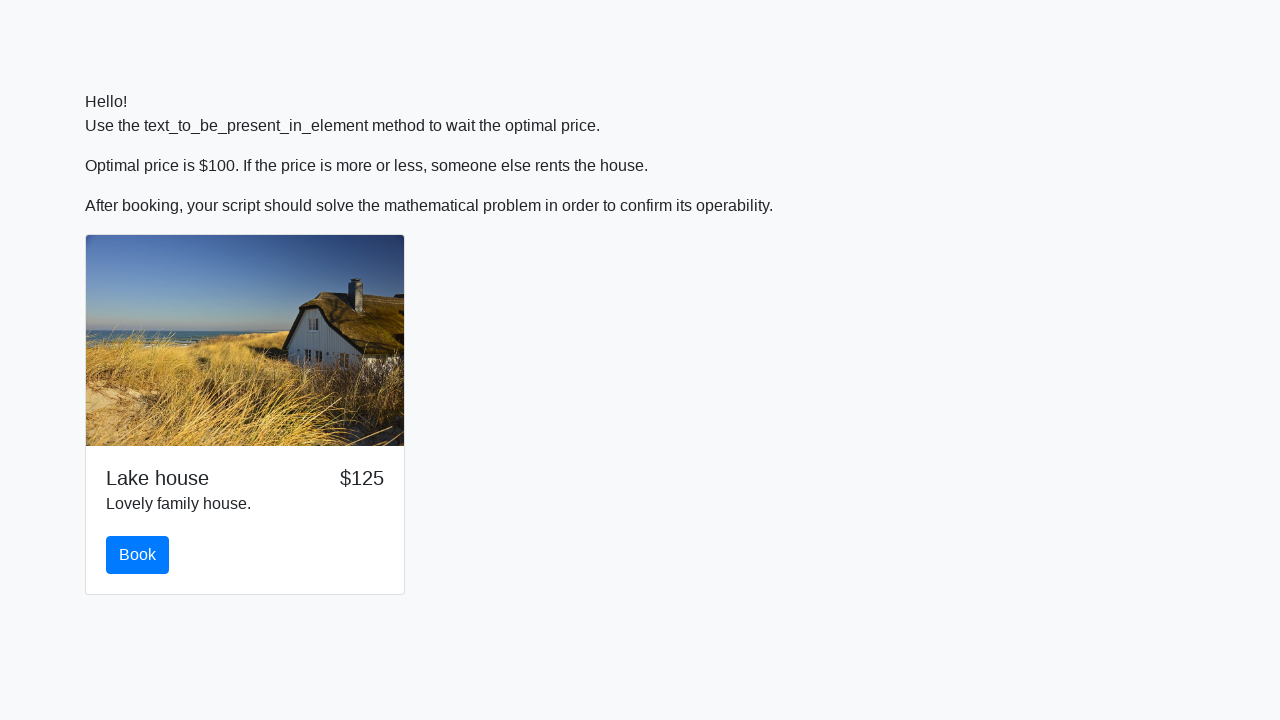

Waited for price to reach $100
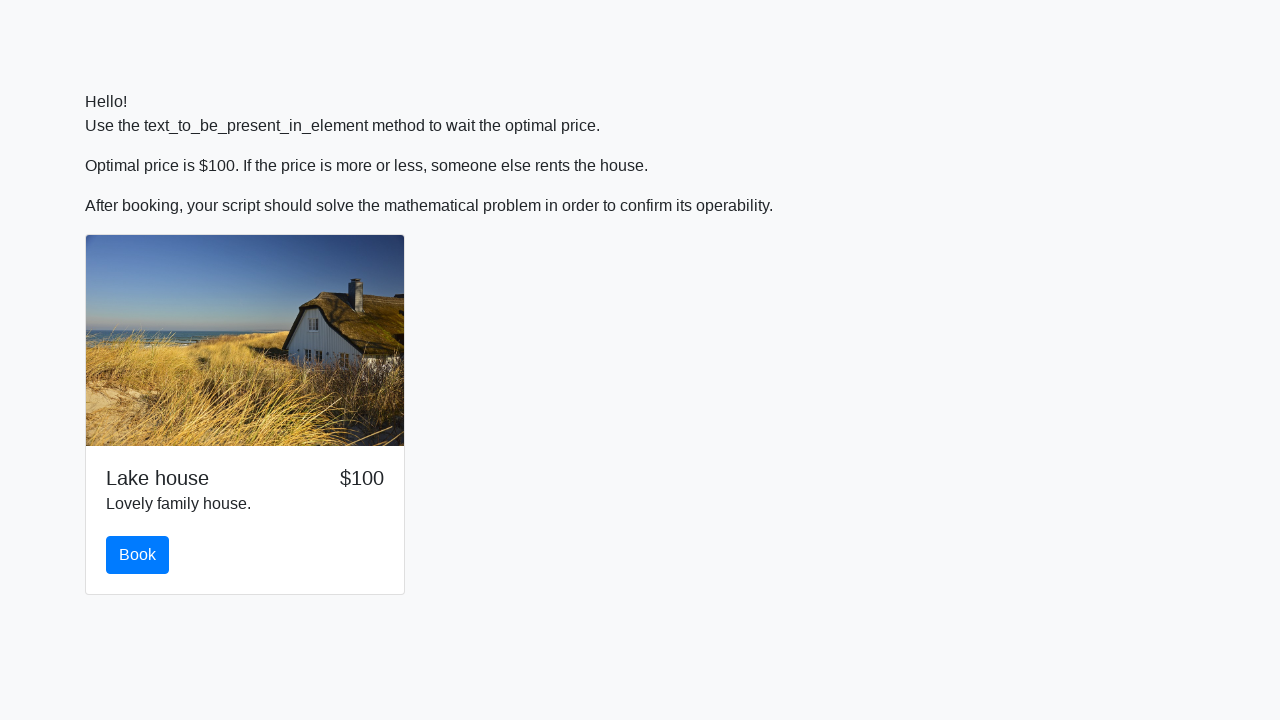

Clicked Book button at (138, 555) on #book
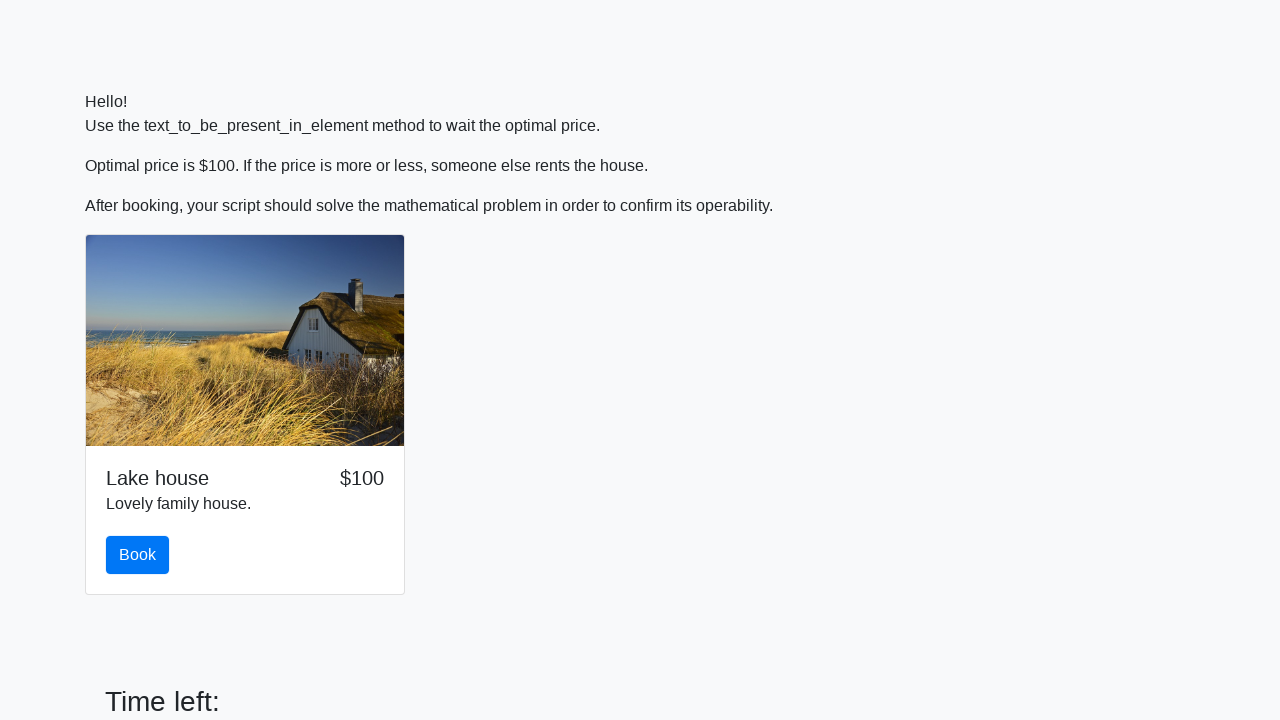

Retrieved value of x from input_value element
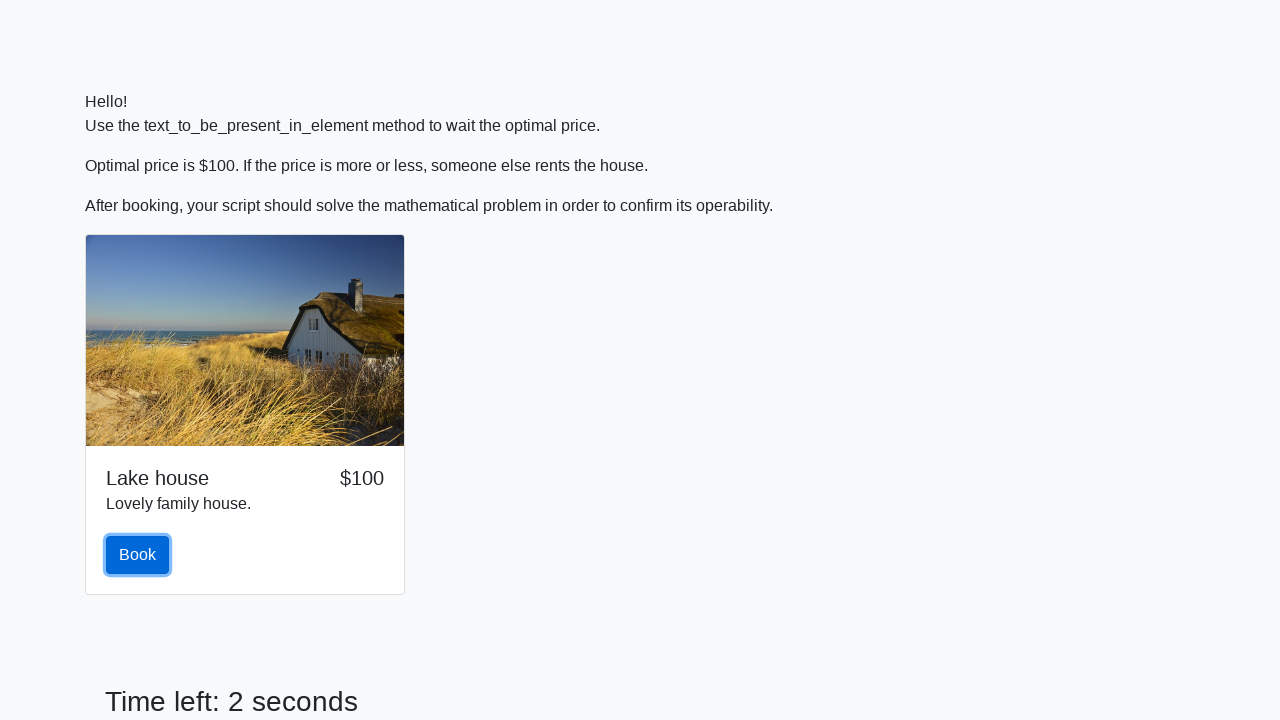

Calculated answer using mathematical formula: y = log(abs(12*sin(393)))
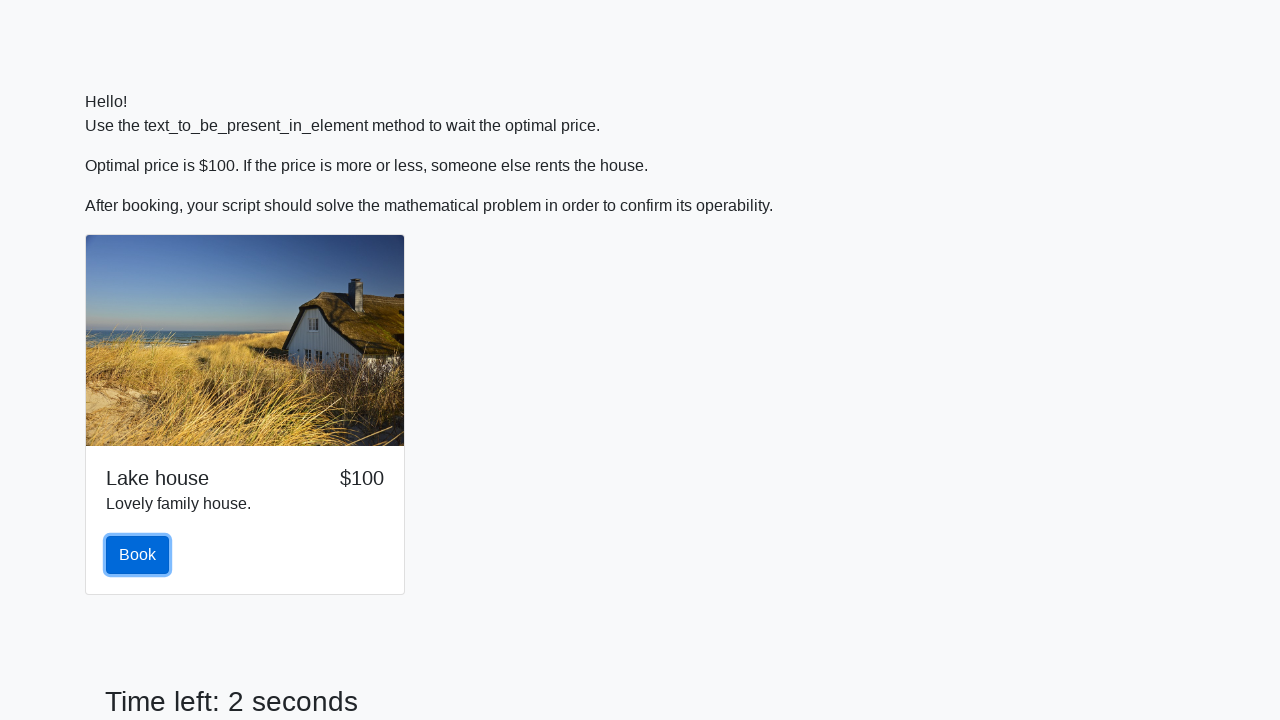

Filled answer field with calculated value: 1.2688523864965642 on #answer
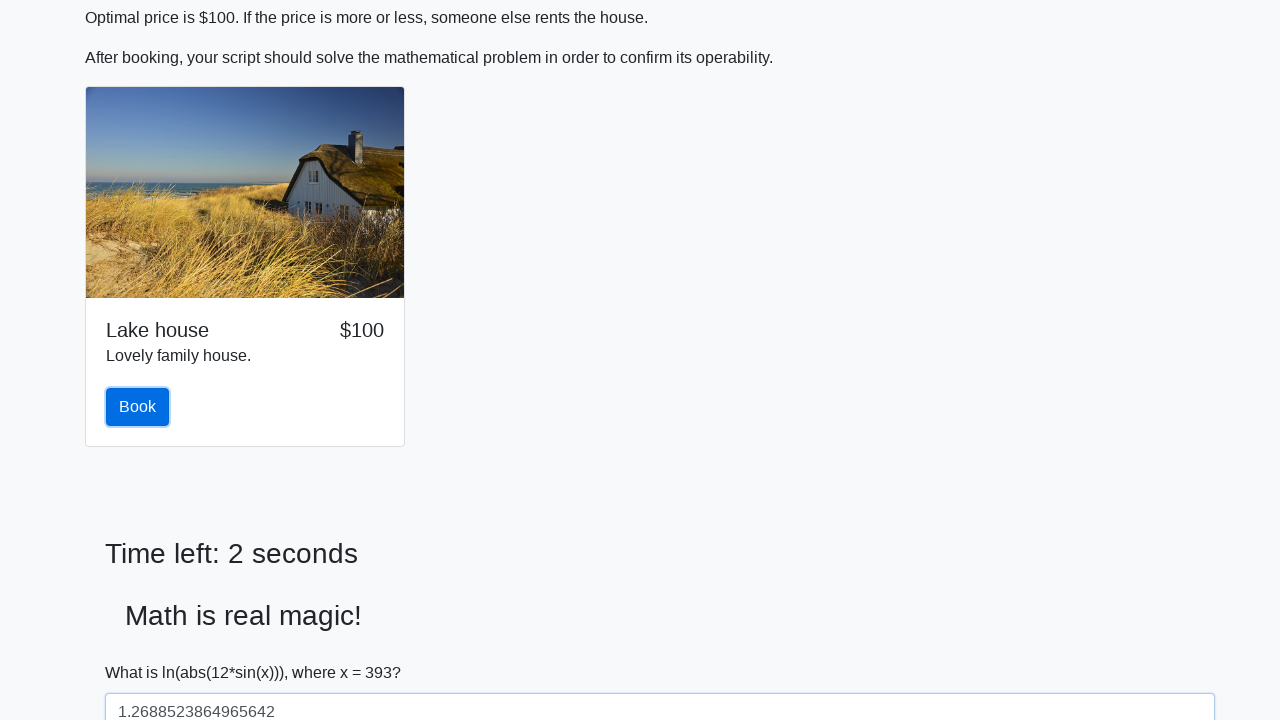

Clicked solve button to submit answer at (143, 651) on #solve
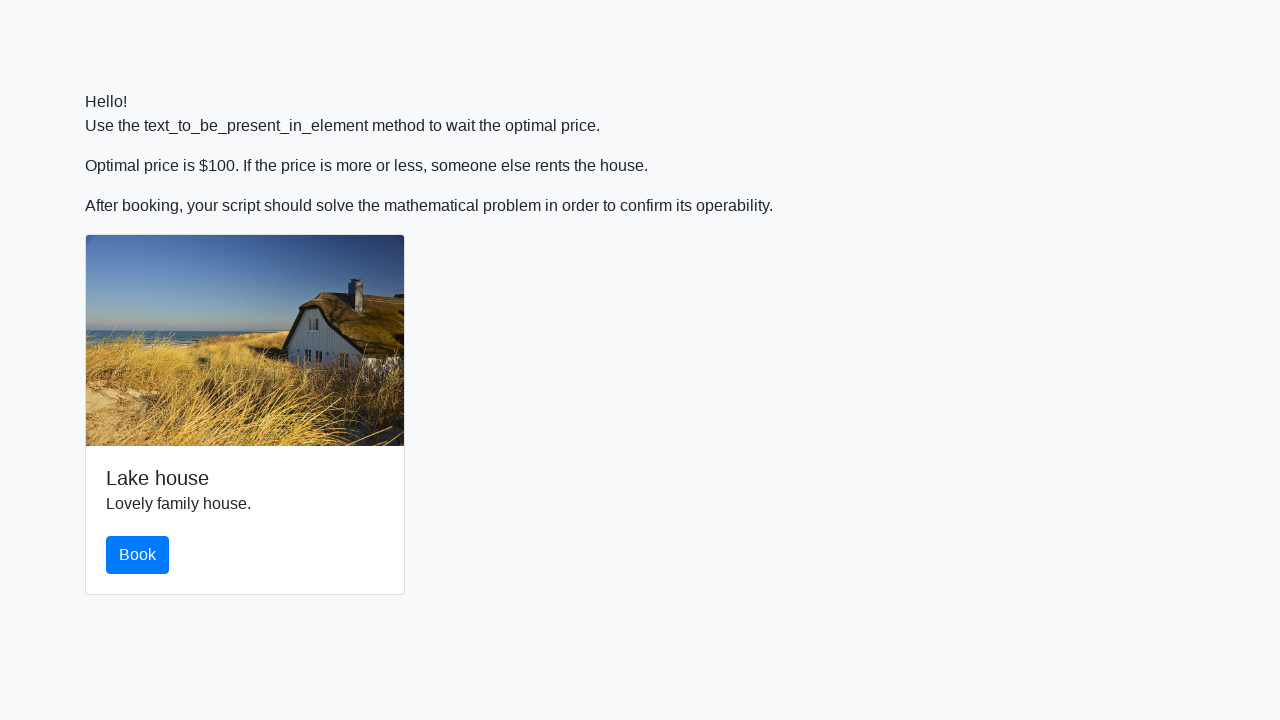

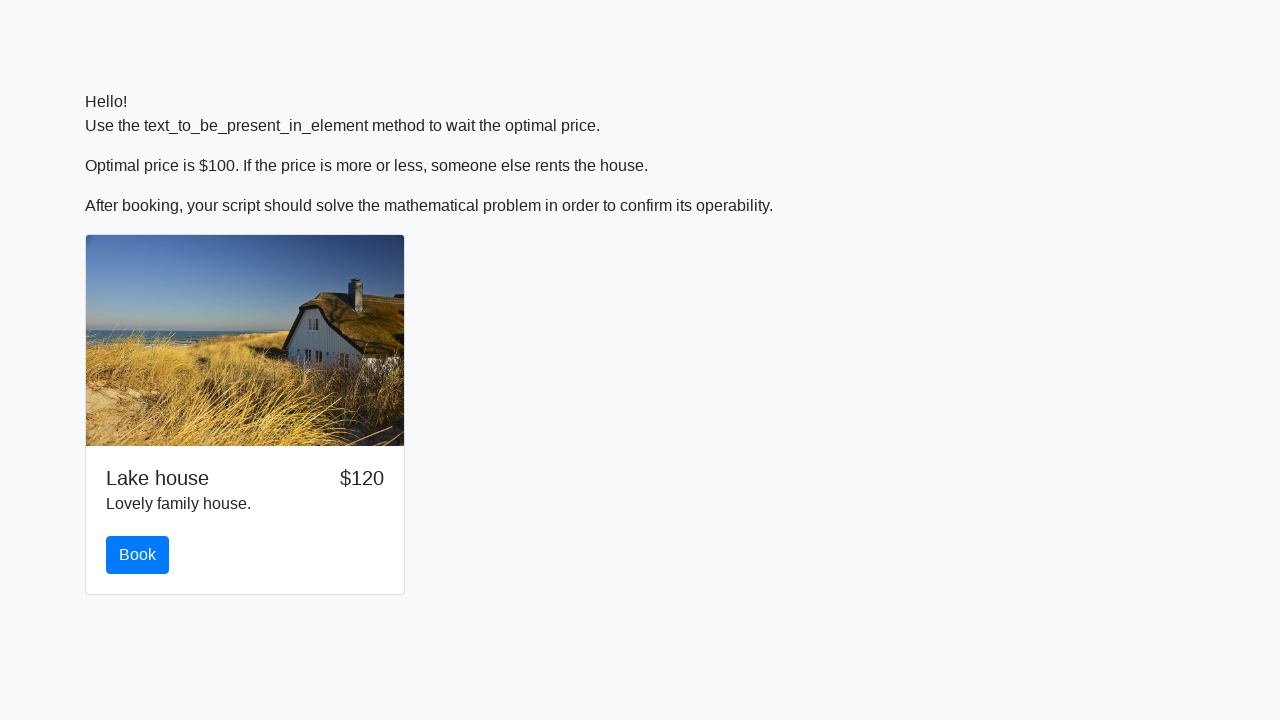